Tests editing an existing movie by searching for it and updating its details

Starting URL: https://catalogo-filme-rosy.vercel.app/Alterar/2

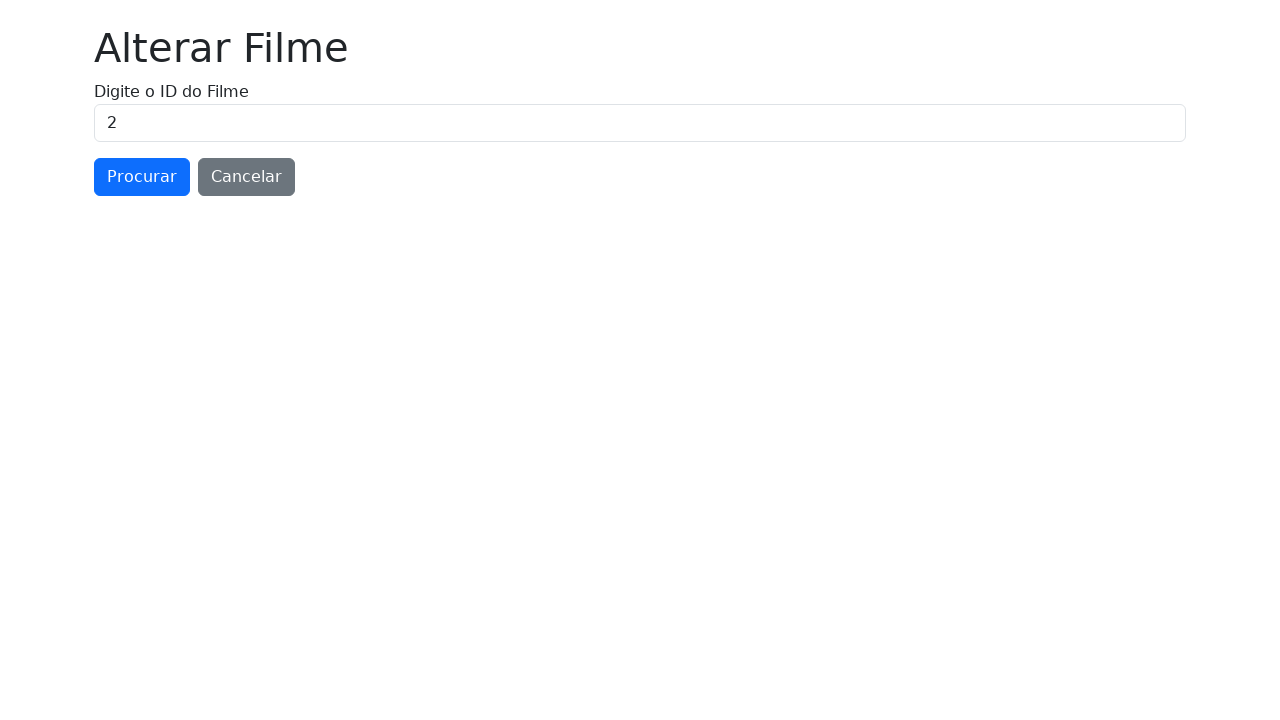

Waited for ID field to become visible
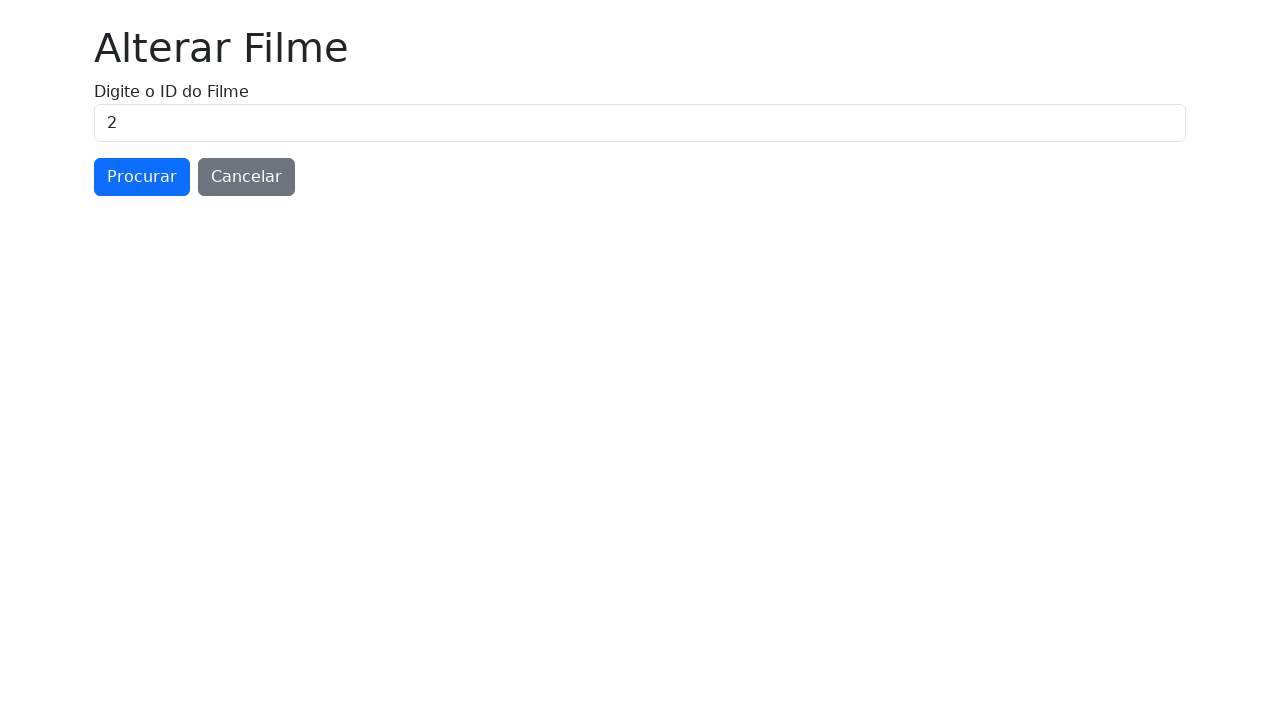

Filled ID field with value '2' on #idFilme
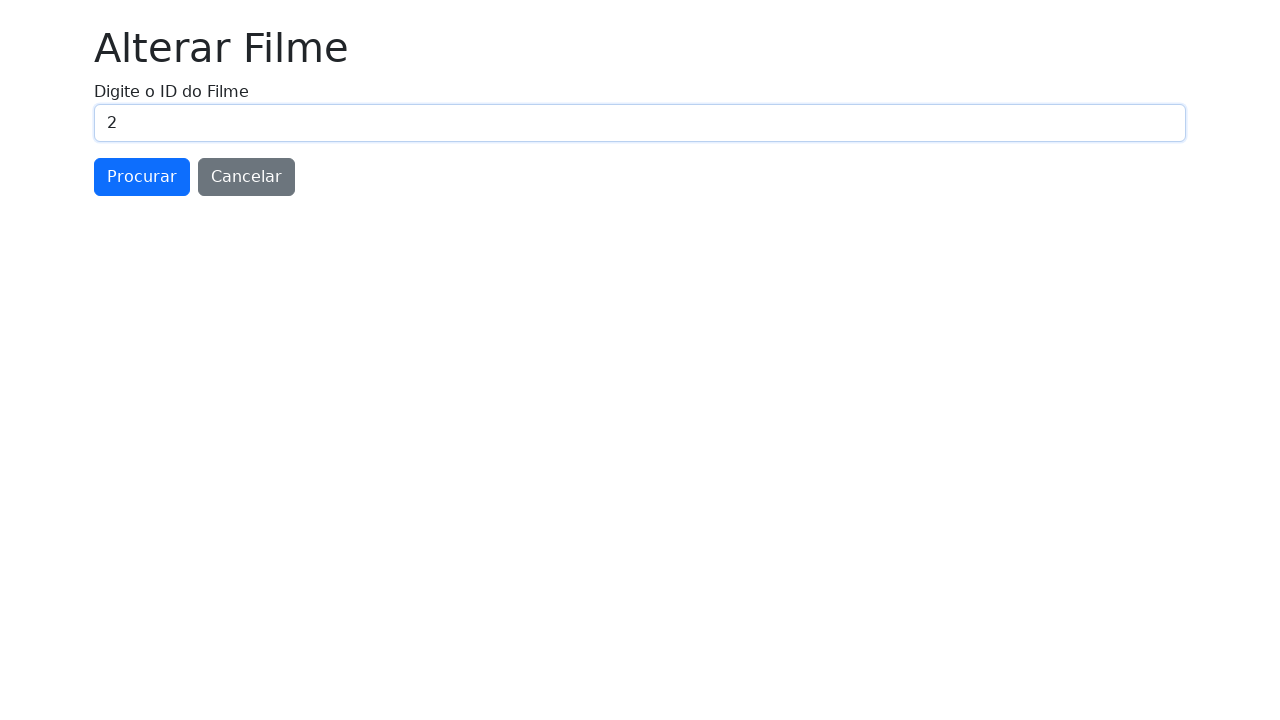

Clicked 'Procurar' button to search for movie at (142, 177) on xpath=//button[contains(text(), 'Procurar')]
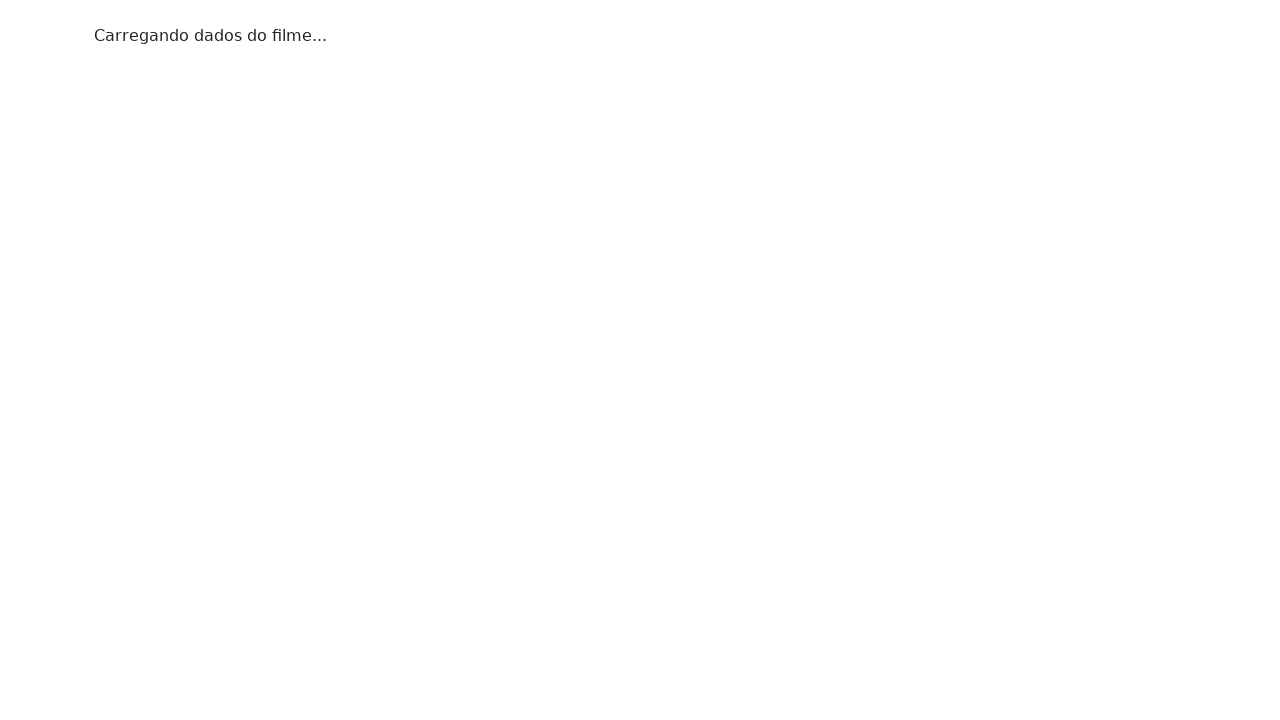

Waited for form fields to load after search
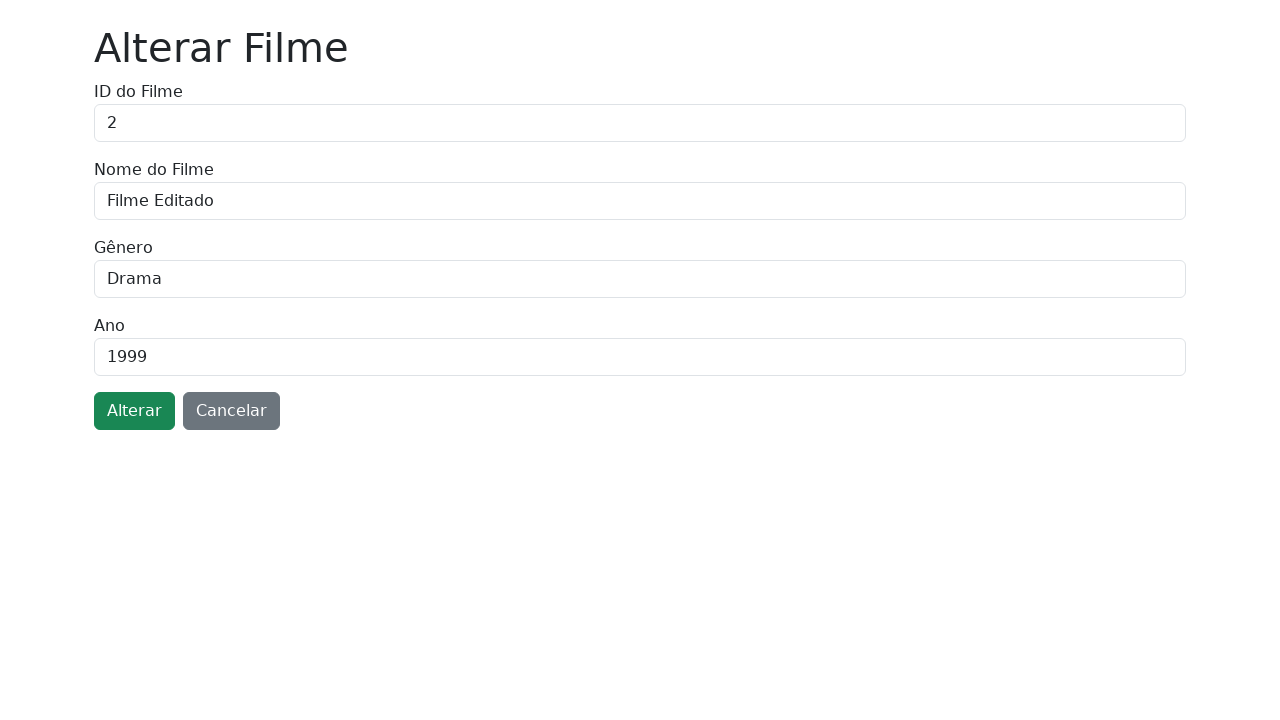

Updated movie name to 'Samwise in The Shire' on input[name='nome']
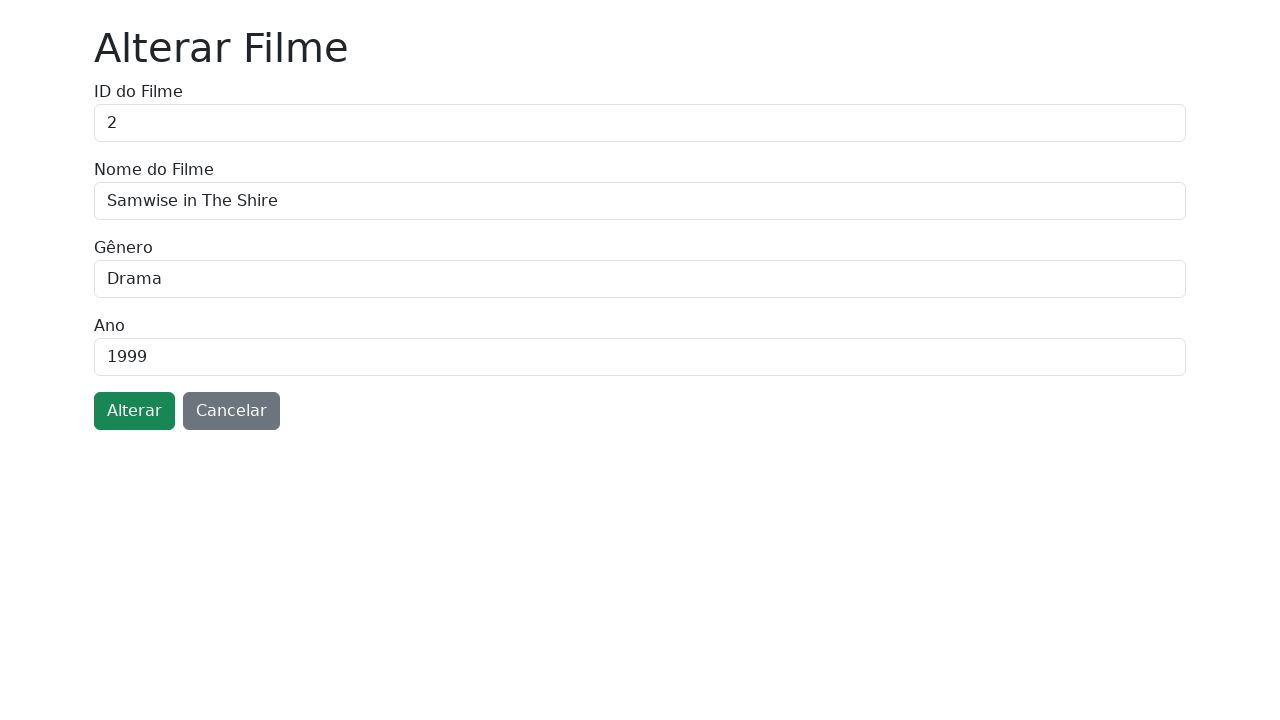

Updated genre to 'Adventure' on input[name='genero']
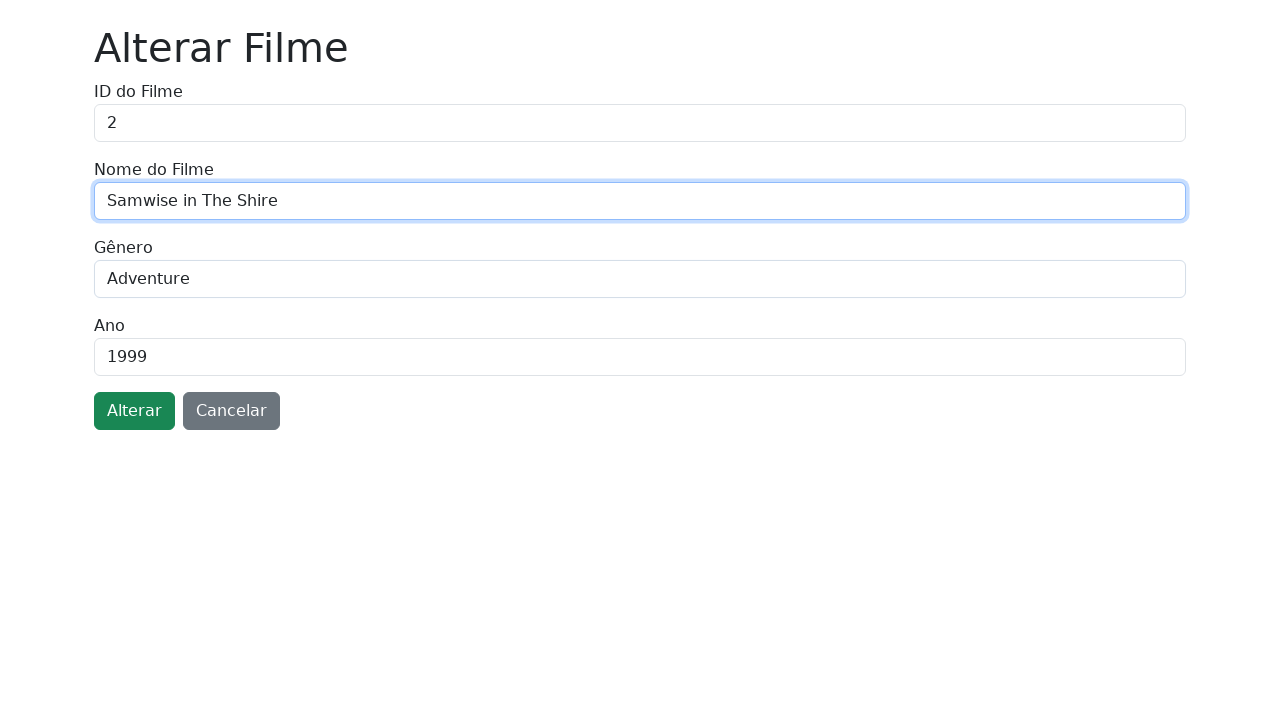

Updated year to '2022' on input[name='ano']
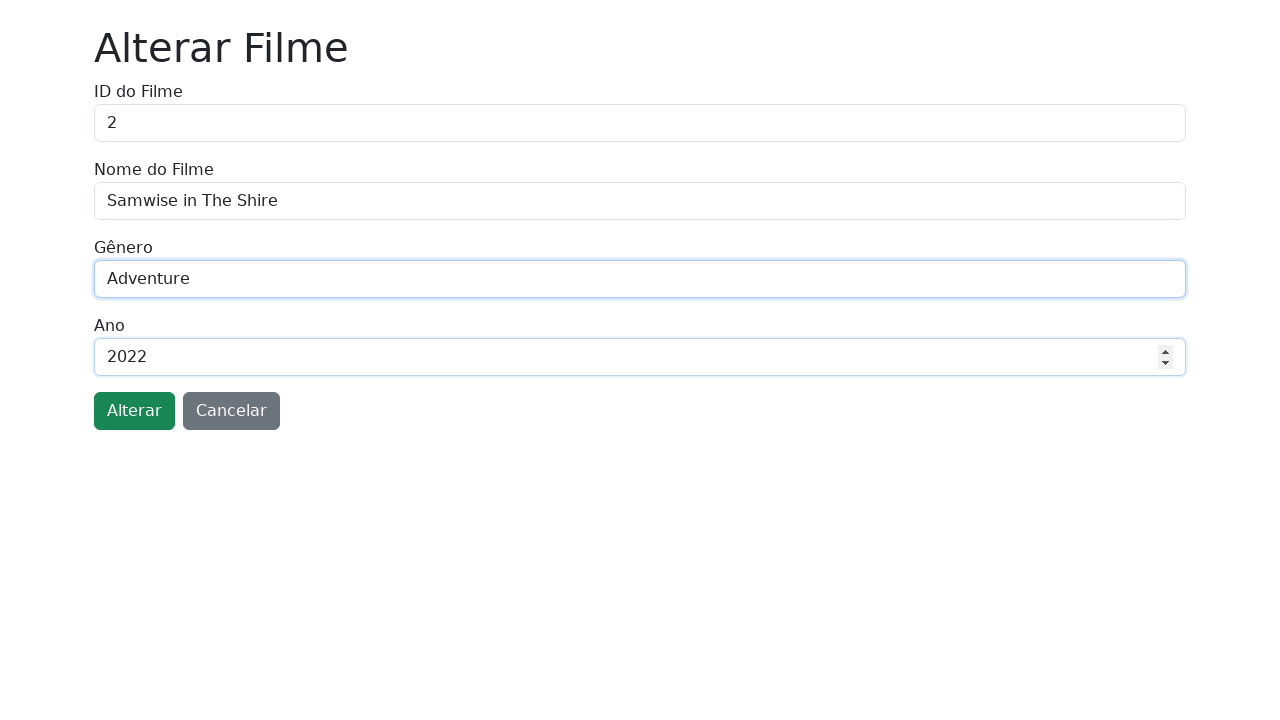

Clicked 'Alterar' button to update movie details at (134, 411) on xpath=//button[contains(text(), 'Alterar')]
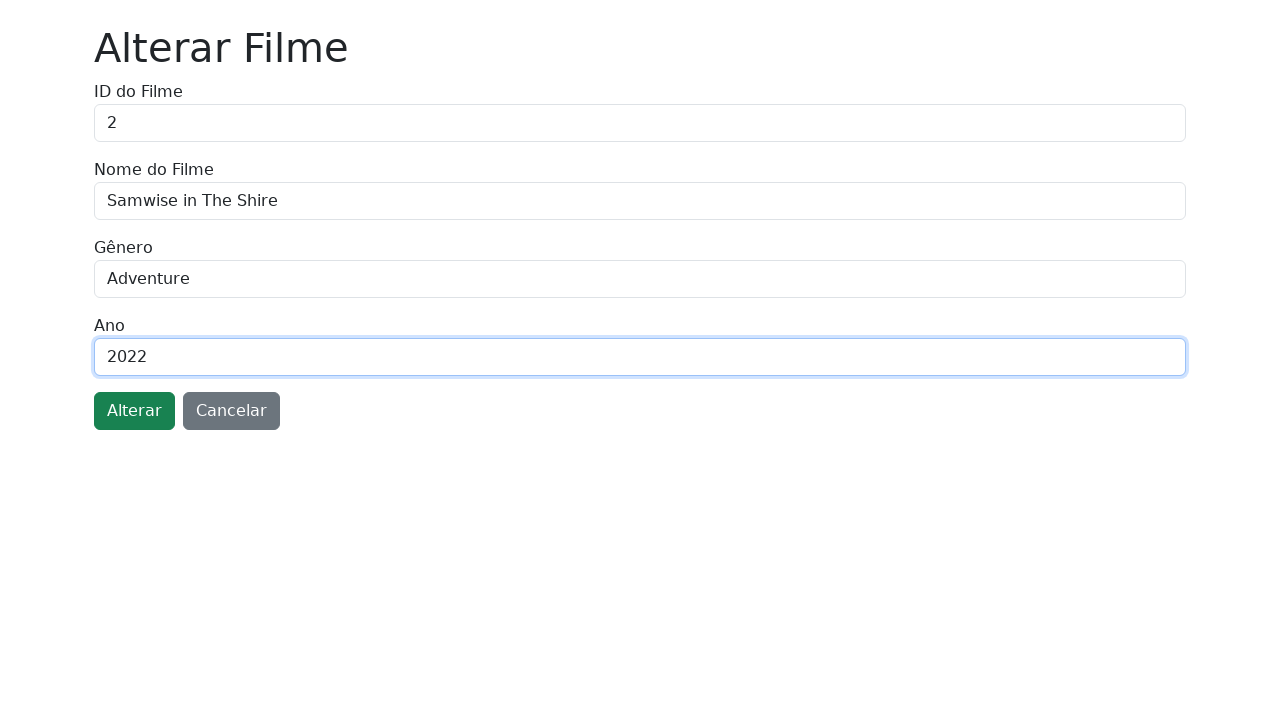

Set up dialog handler to accept success alert
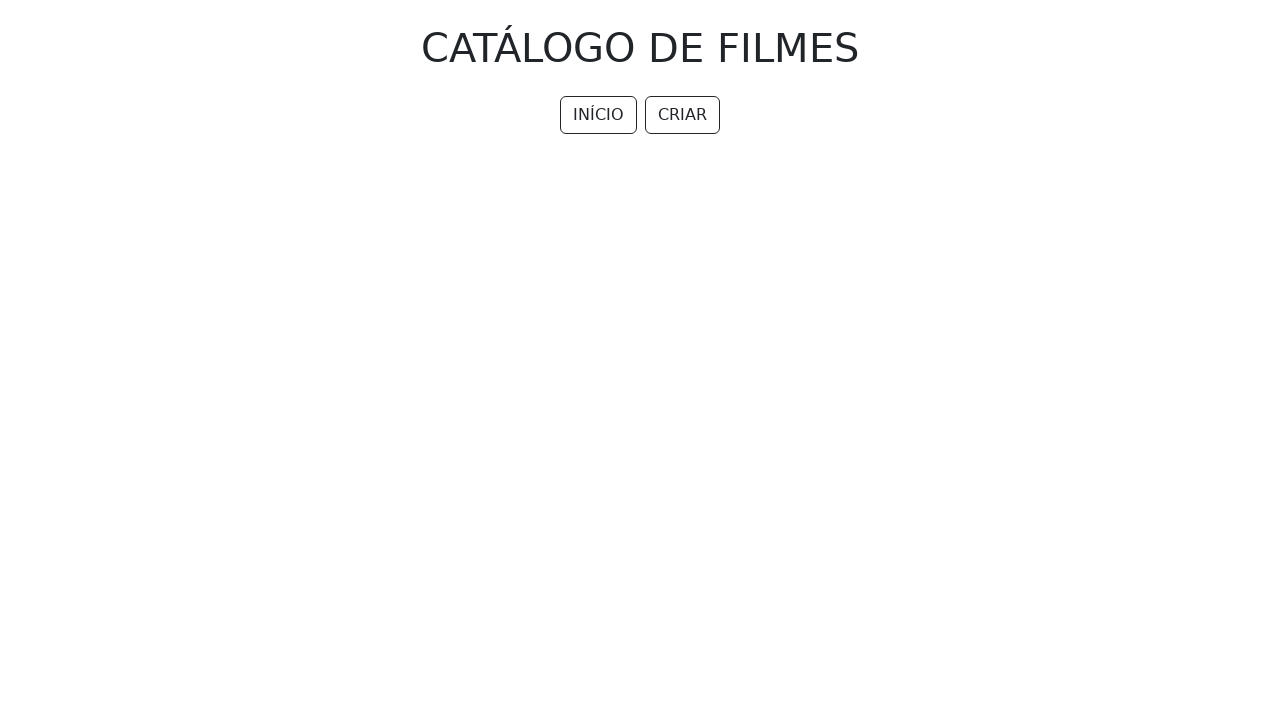

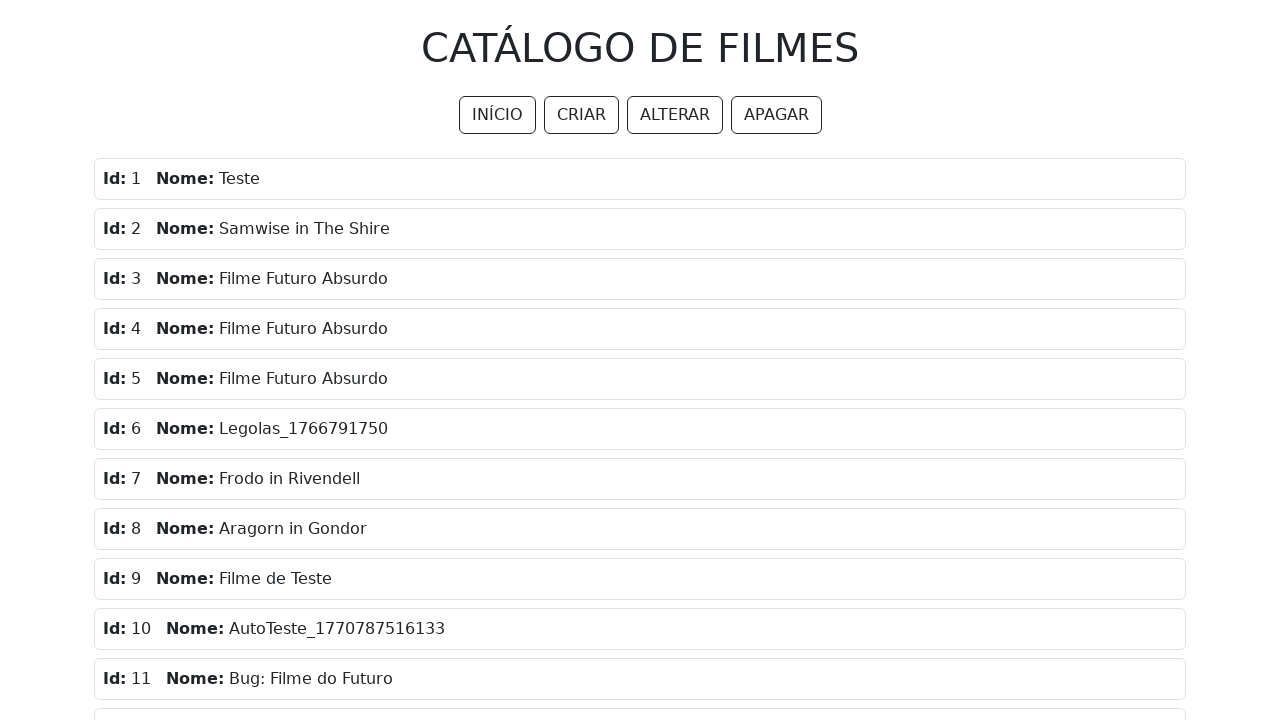